Tests alert popup handling by clicking a button to trigger an alert box, verifying the alert text, and accepting the alert

Starting URL: http://demo.automationtesting.in/Alerts.html

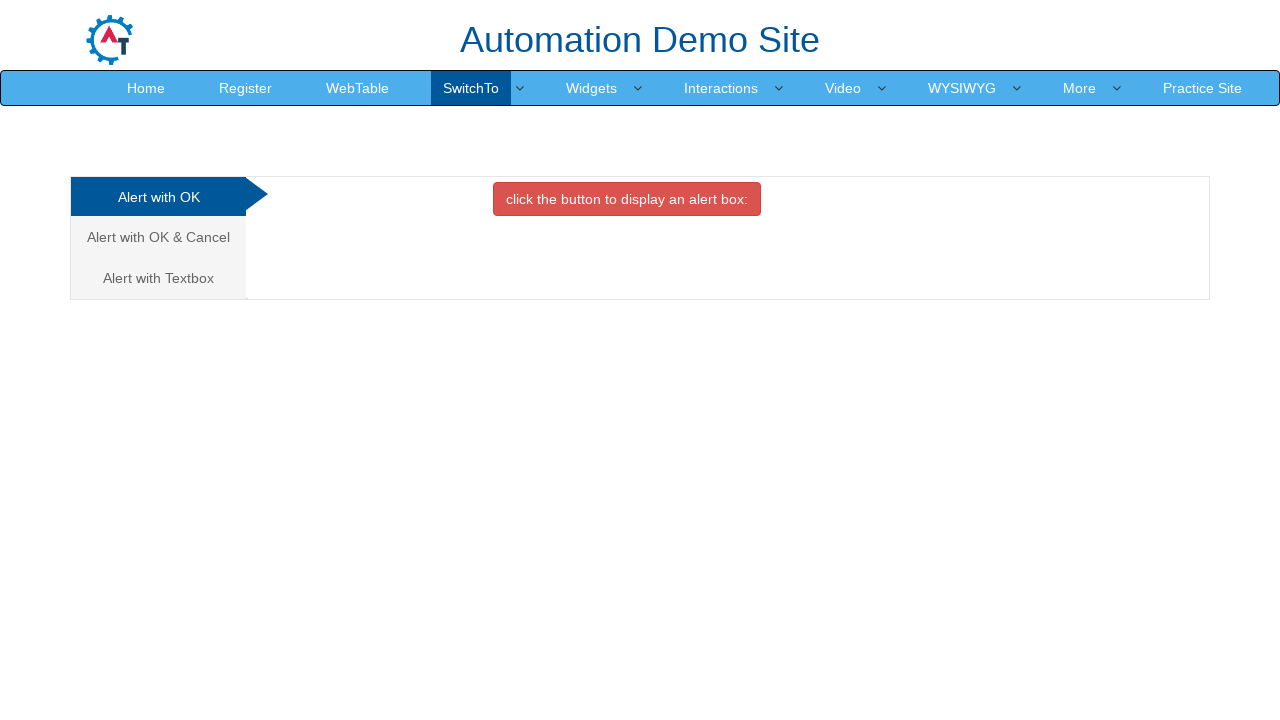

Navigated to Alerts demo page
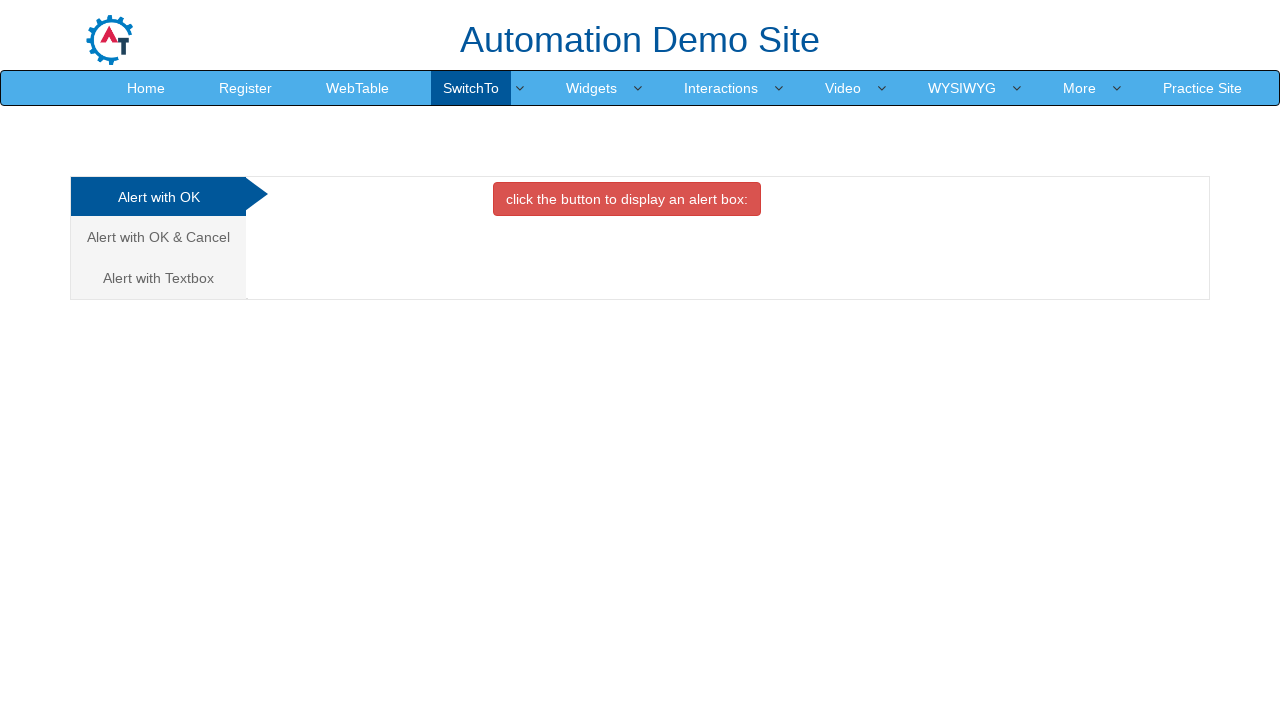

Clicked button to display alert box at (627, 199) on xpath=//button[contains(text(),' click the button to display an  alert box:')]
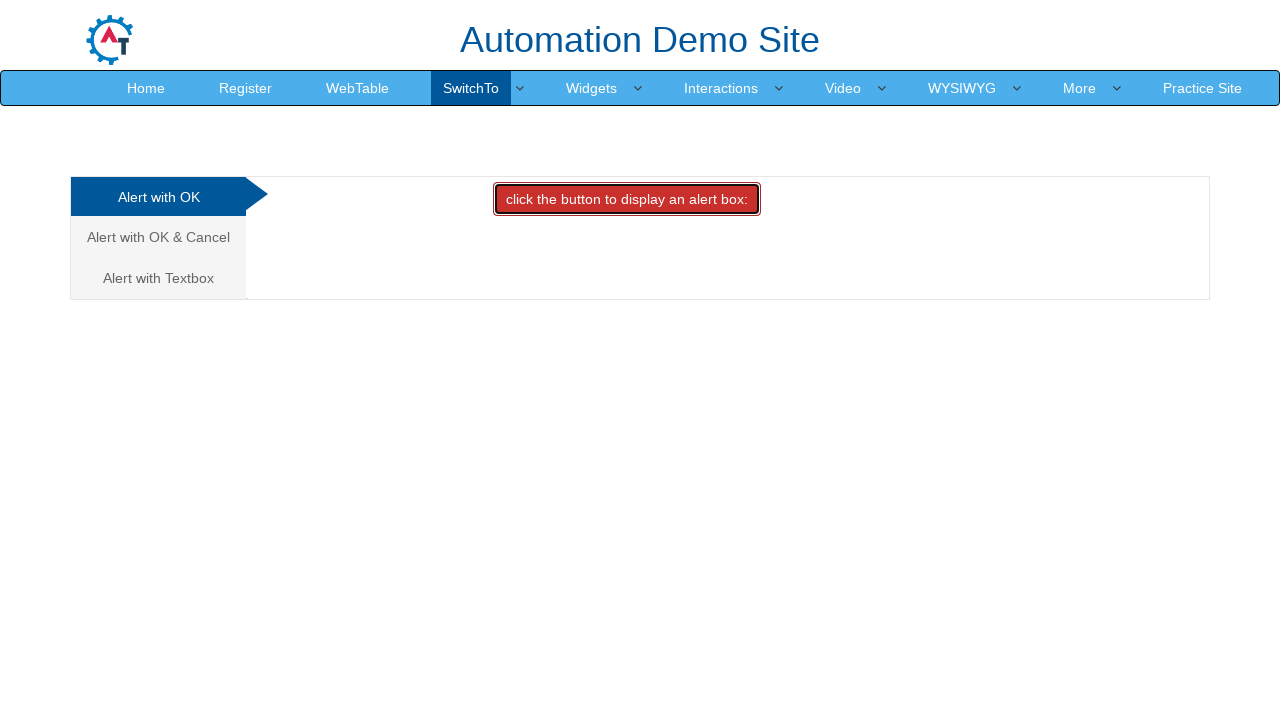

Set up dialog handler to accept alert
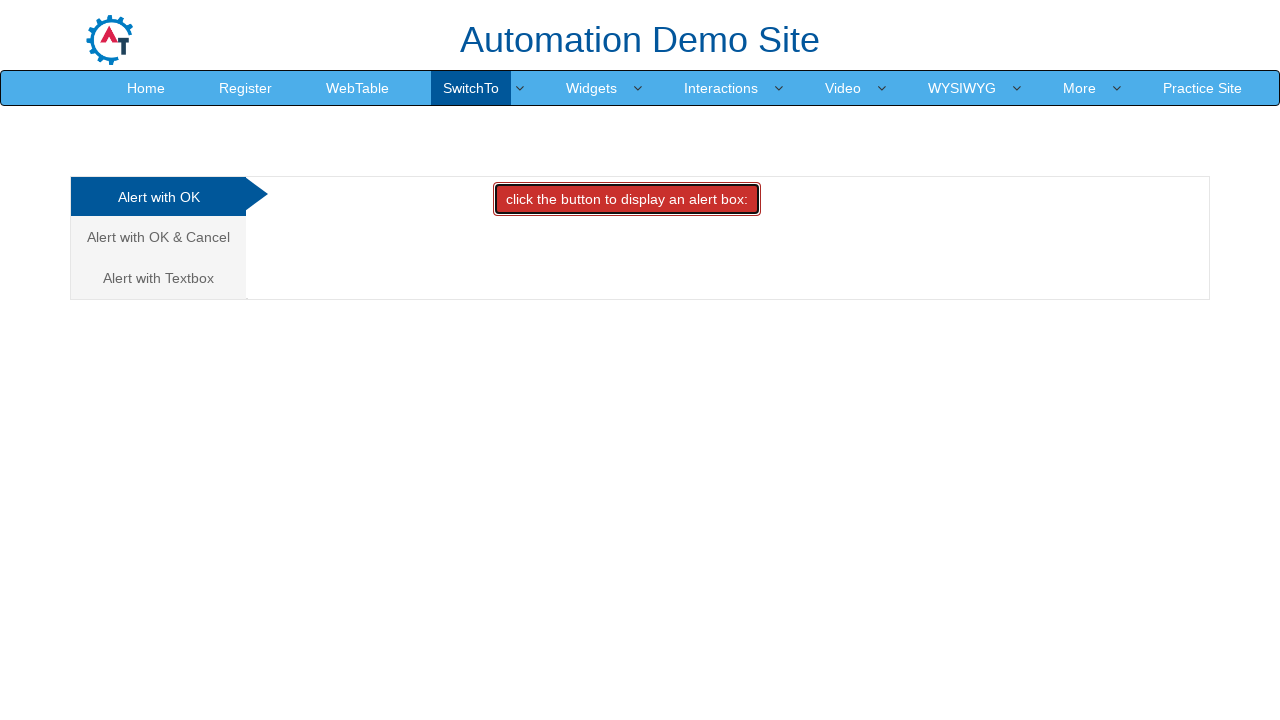

Set up custom dialog handler to verify and accept alert message
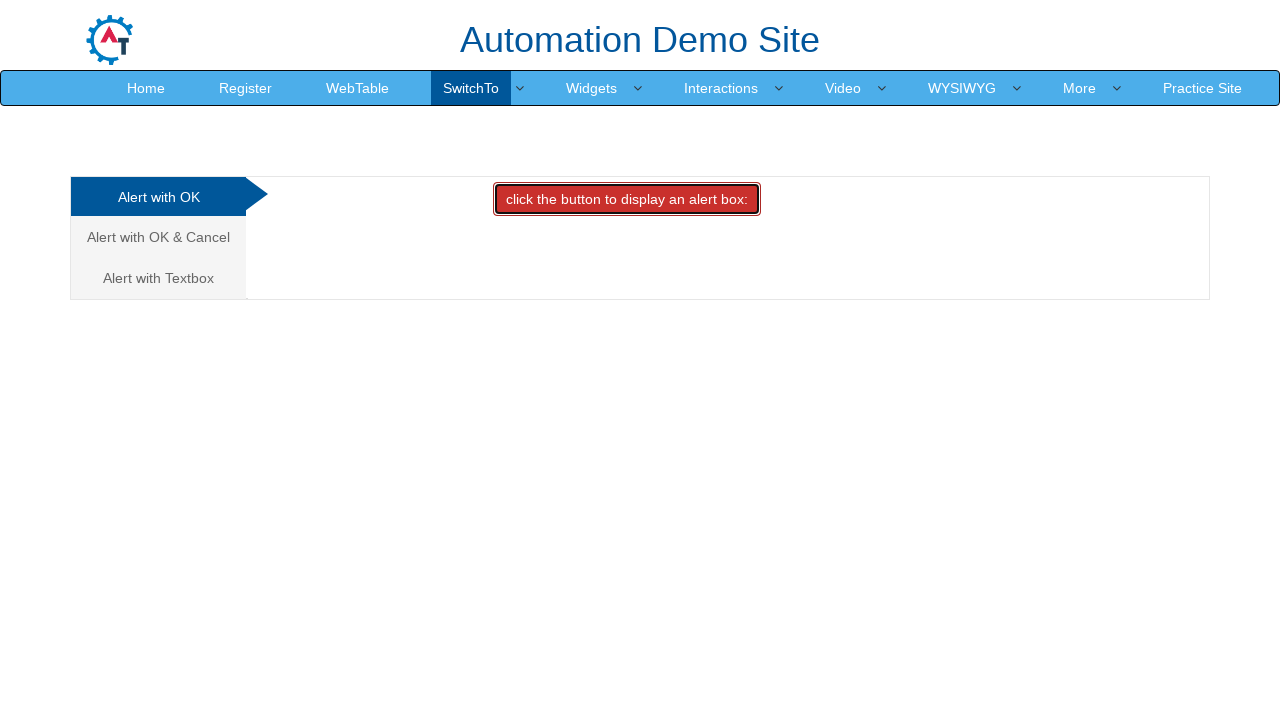

Clicked button to trigger alert and verified message 'I am an alert box!' at (627, 199) on xpath=//button[contains(text(),' click the button to display an  alert box:')]
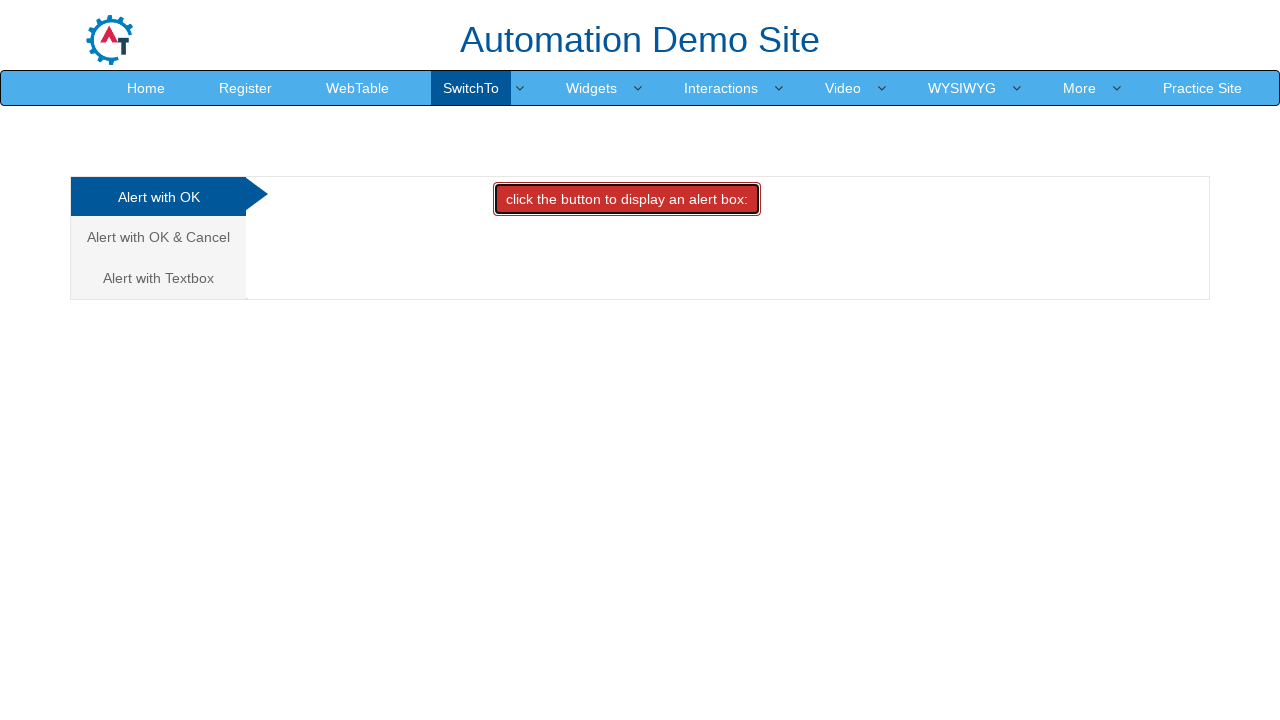

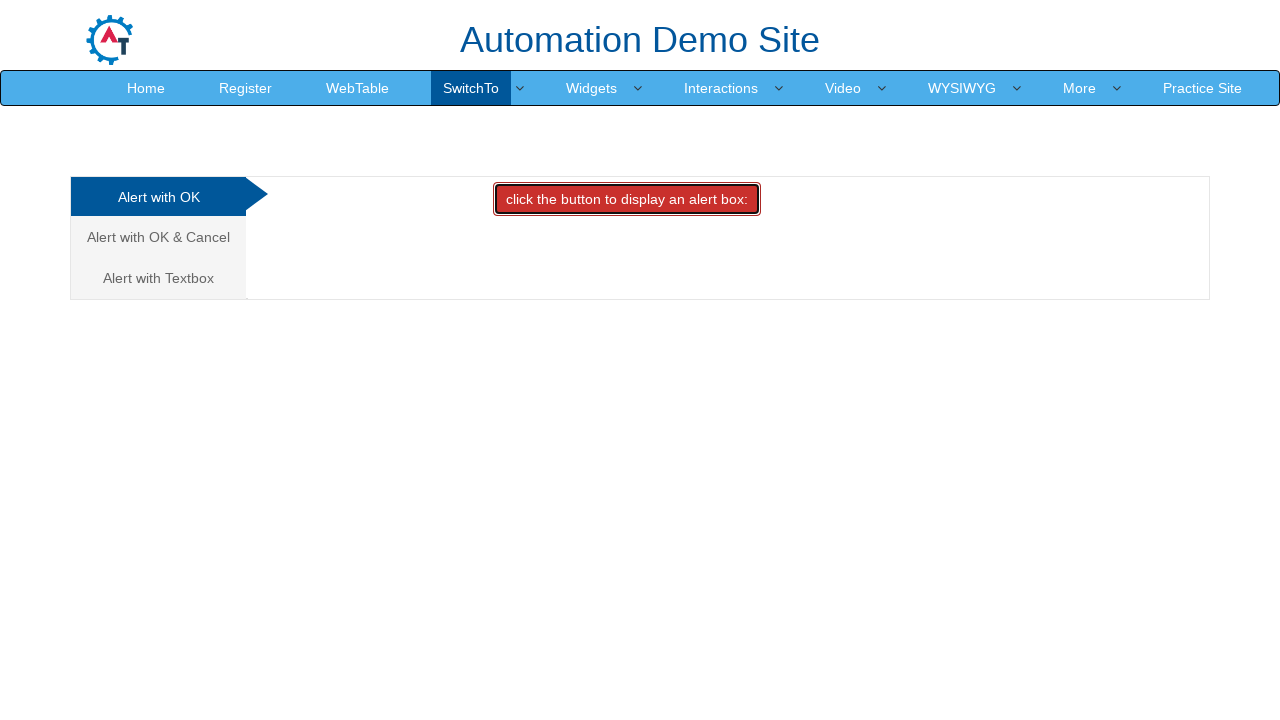